Navigates to the OrangeHRM login page and verifies that the company logo is displayed on the page.

Starting URL: https://opensource-demo.orangehrmlive.com/web/index.php/auth/login

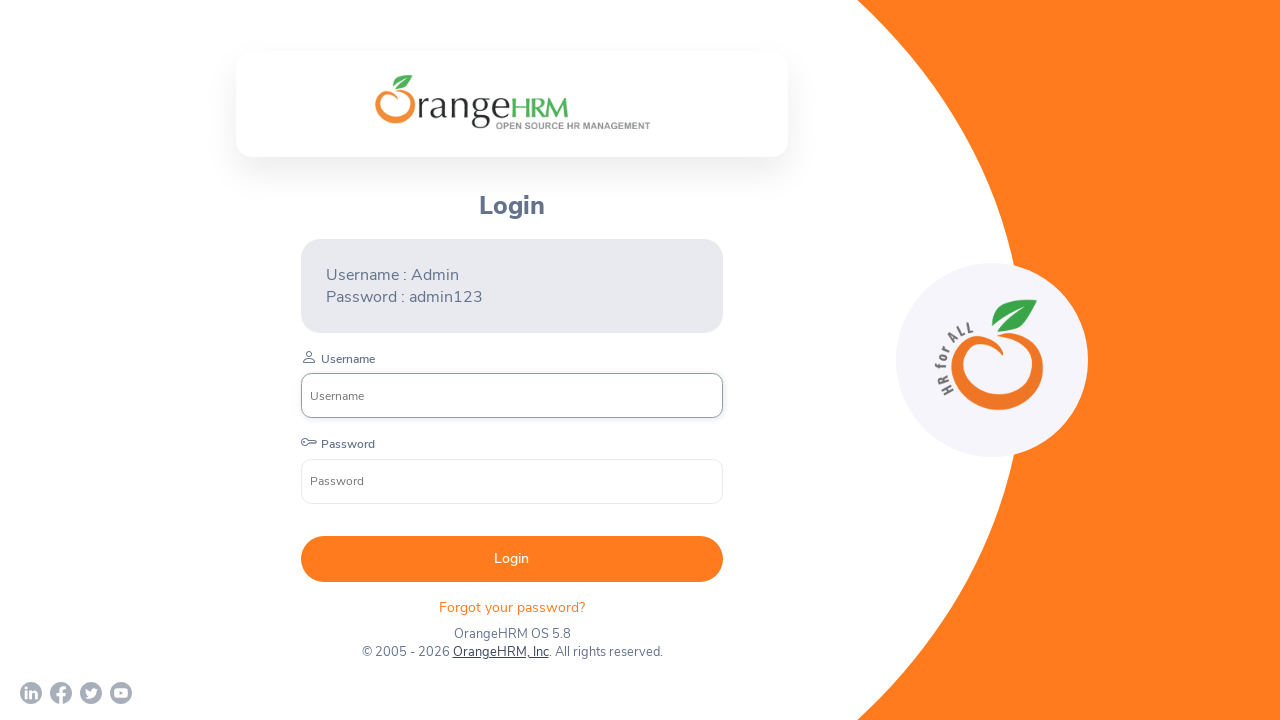

Navigated to OrangeHRM login page and waited for network to be idle
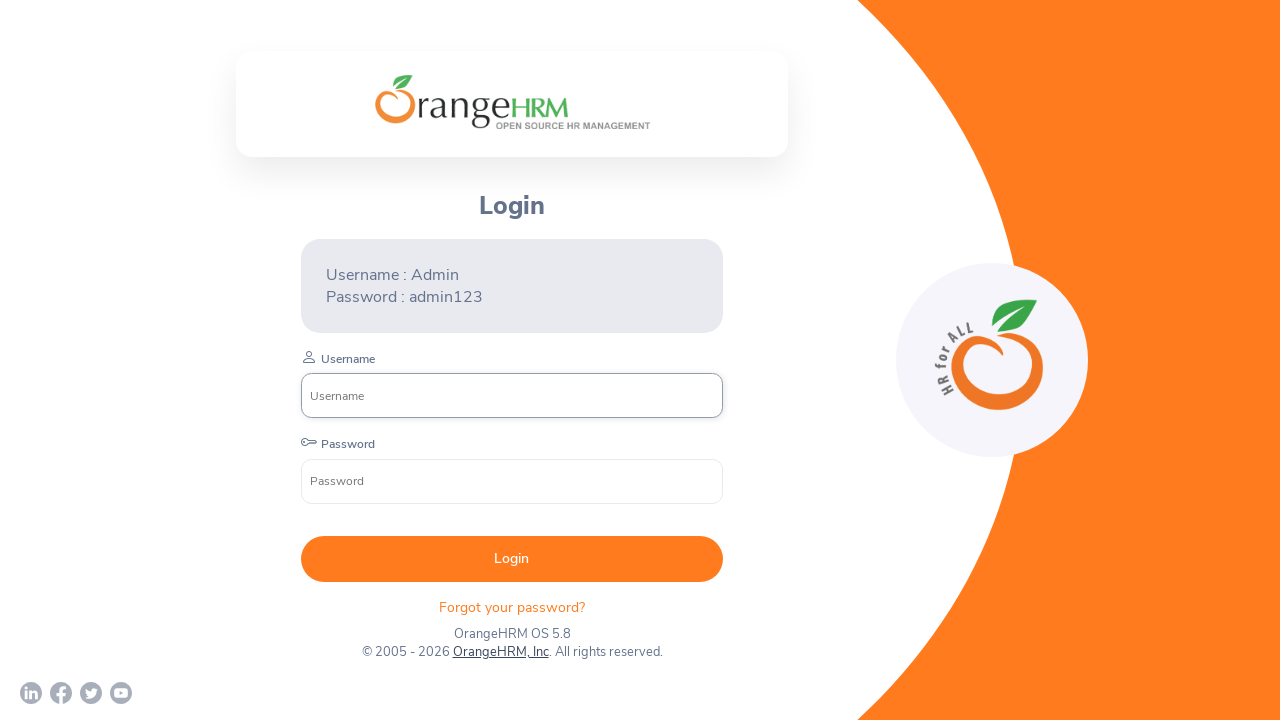

Located the company logo element
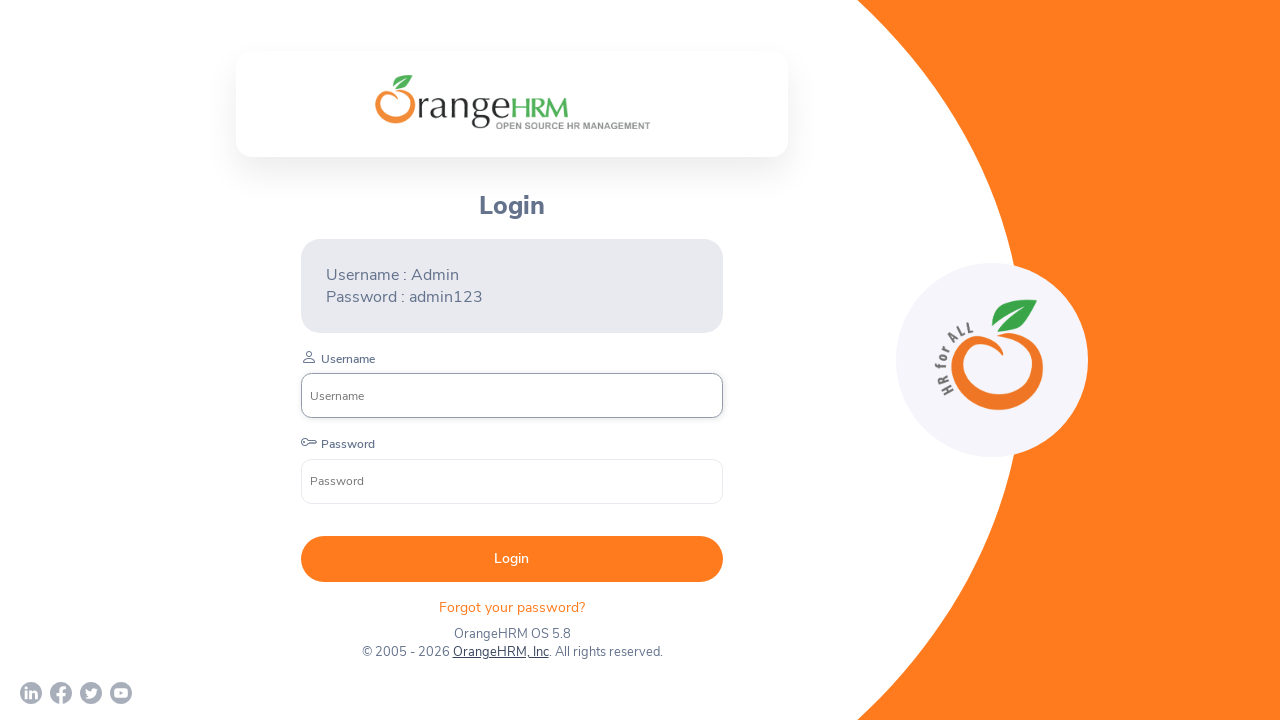

Waited for logo to be visible
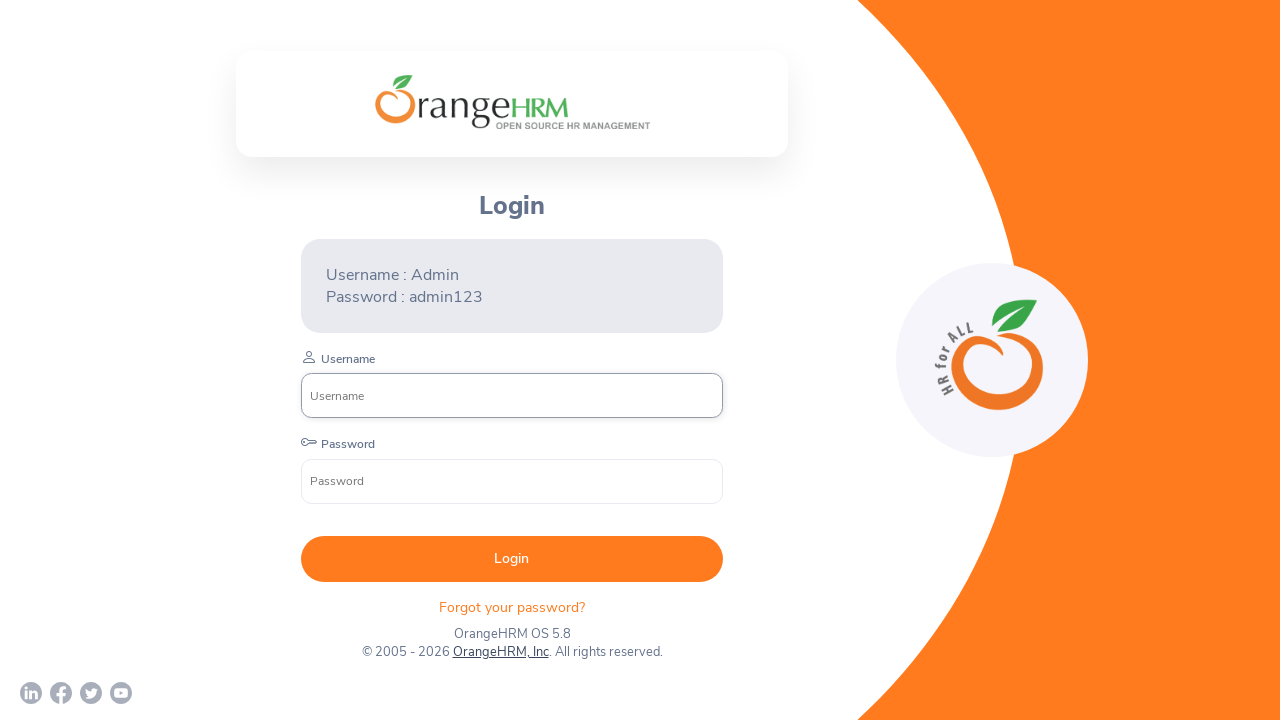

Verified that the company logo is displayed on the login page
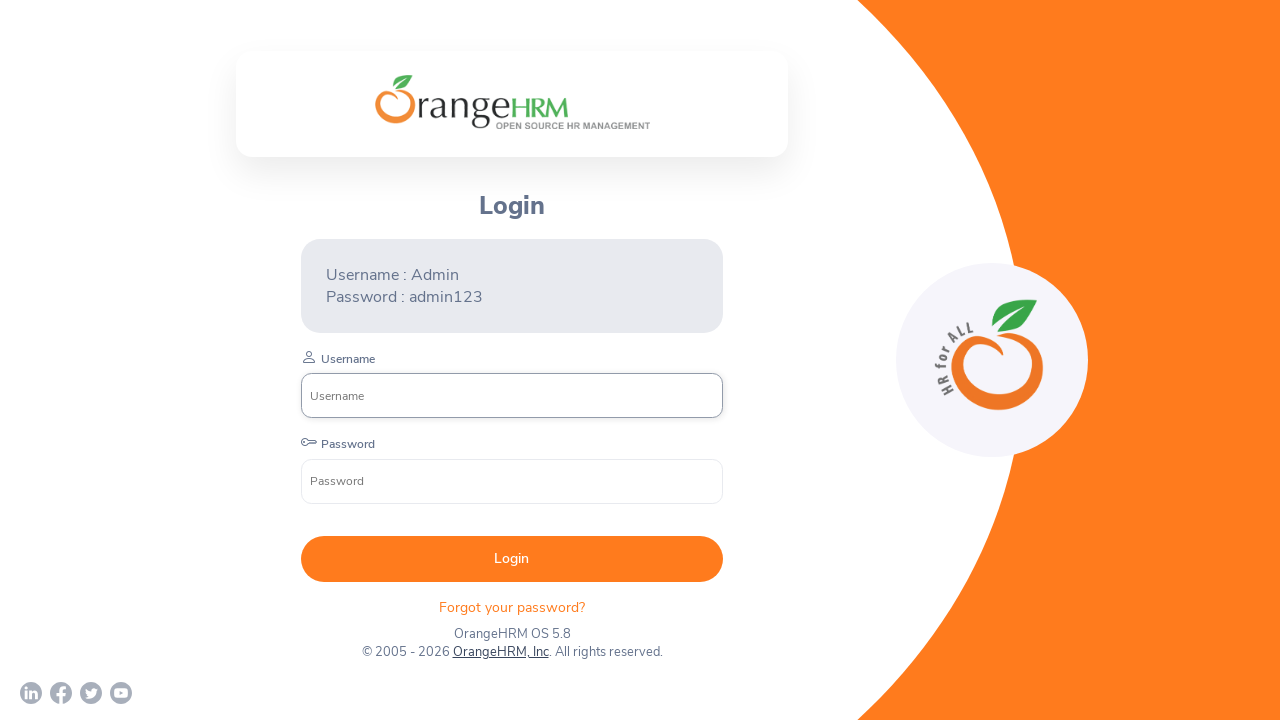

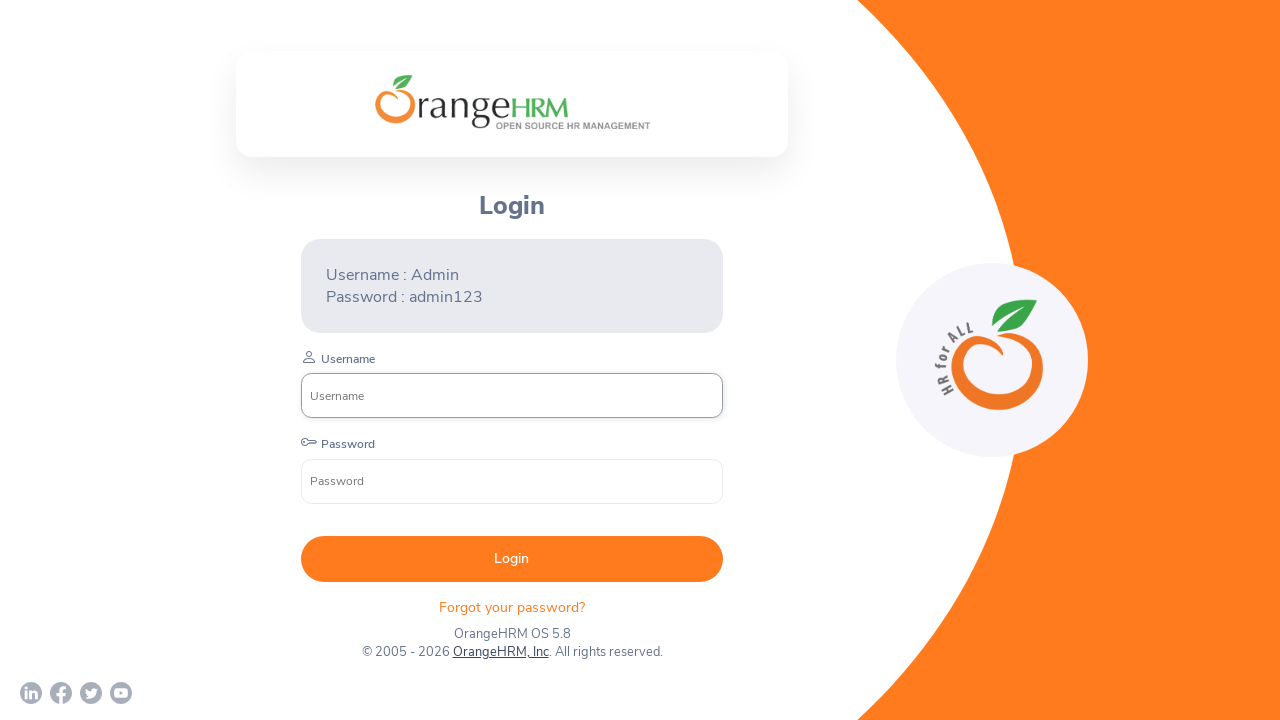